Tests ByChained functionality by clicking buttons multiple times and verifying that messages appear in different sections of the page

Starting URL: https://eviltester.github.io/supportclasses/

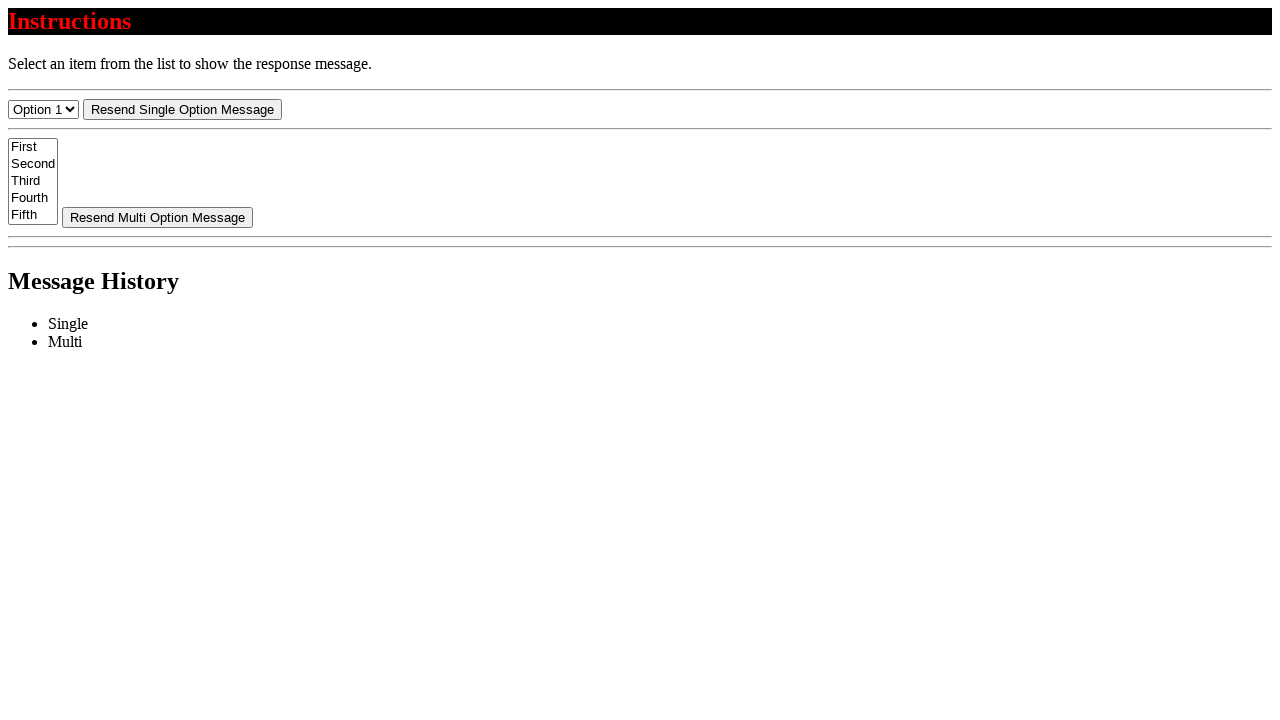

Clicked resend-select button (1st click) at (182, 109) on #resend-select
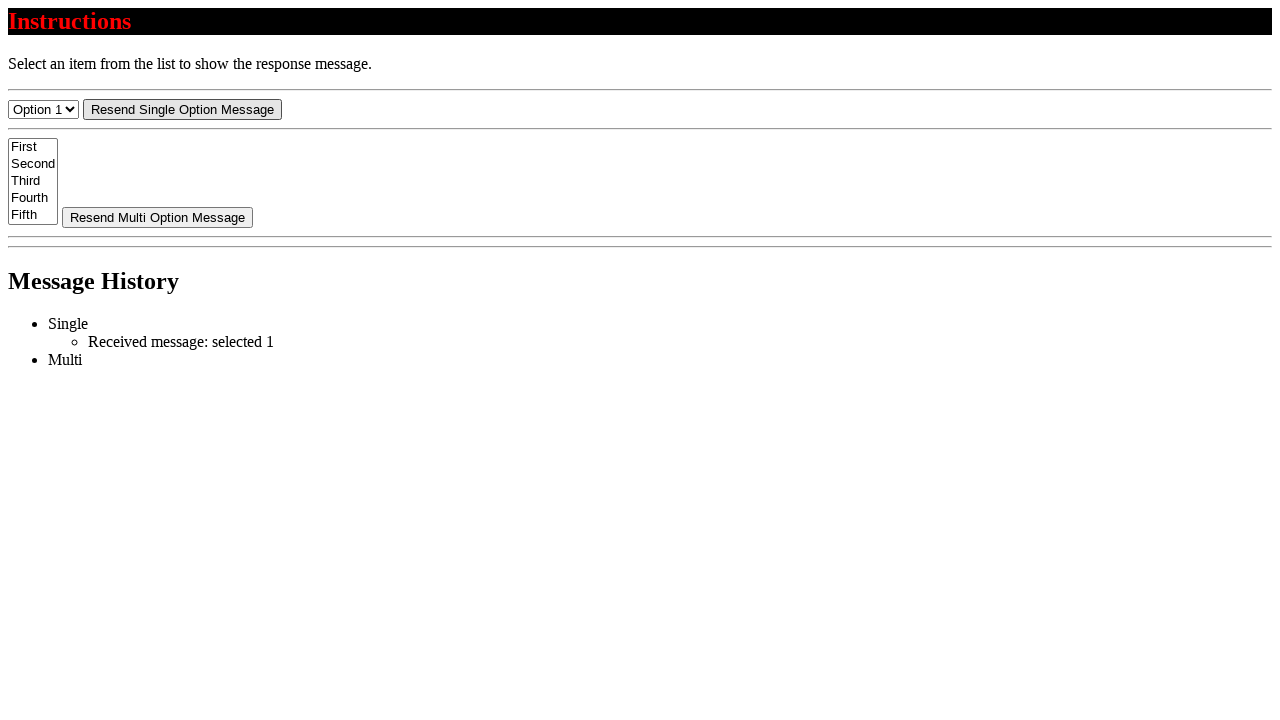

Clicked resend-select button (2nd click) at (182, 109) on #resend-select
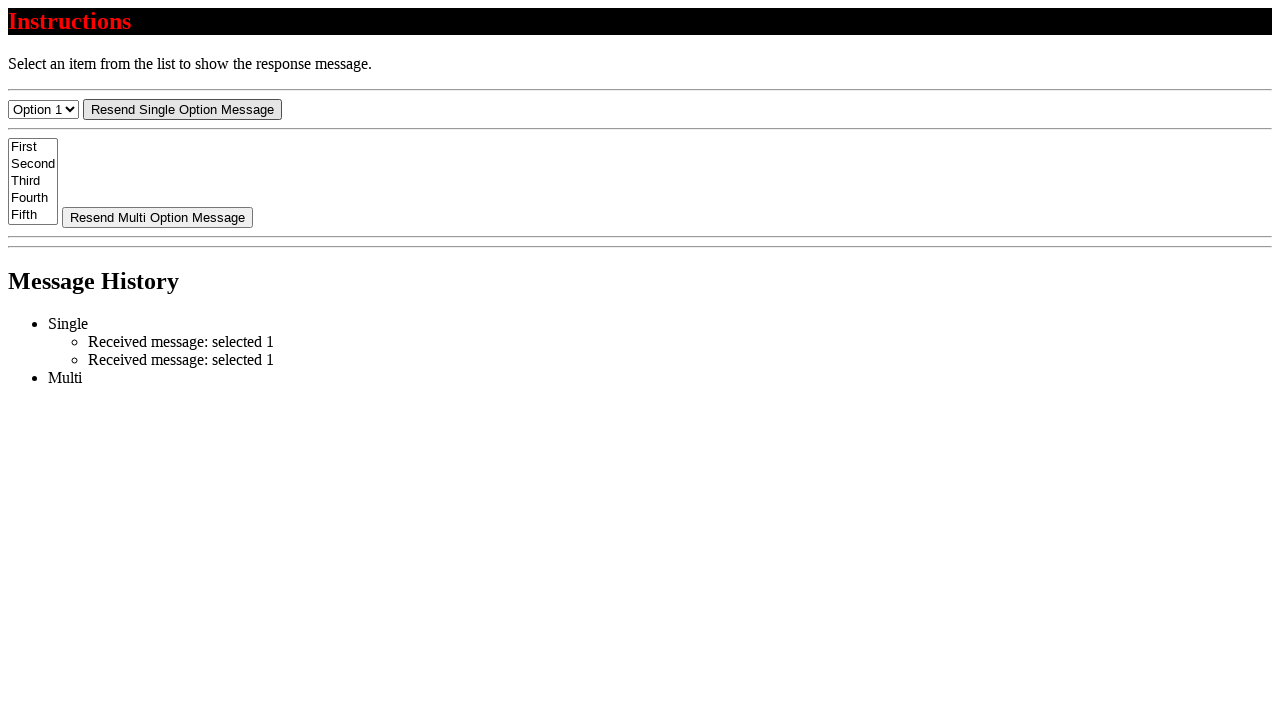

Clicked resend-select button (3rd click) at (182, 109) on #resend-select
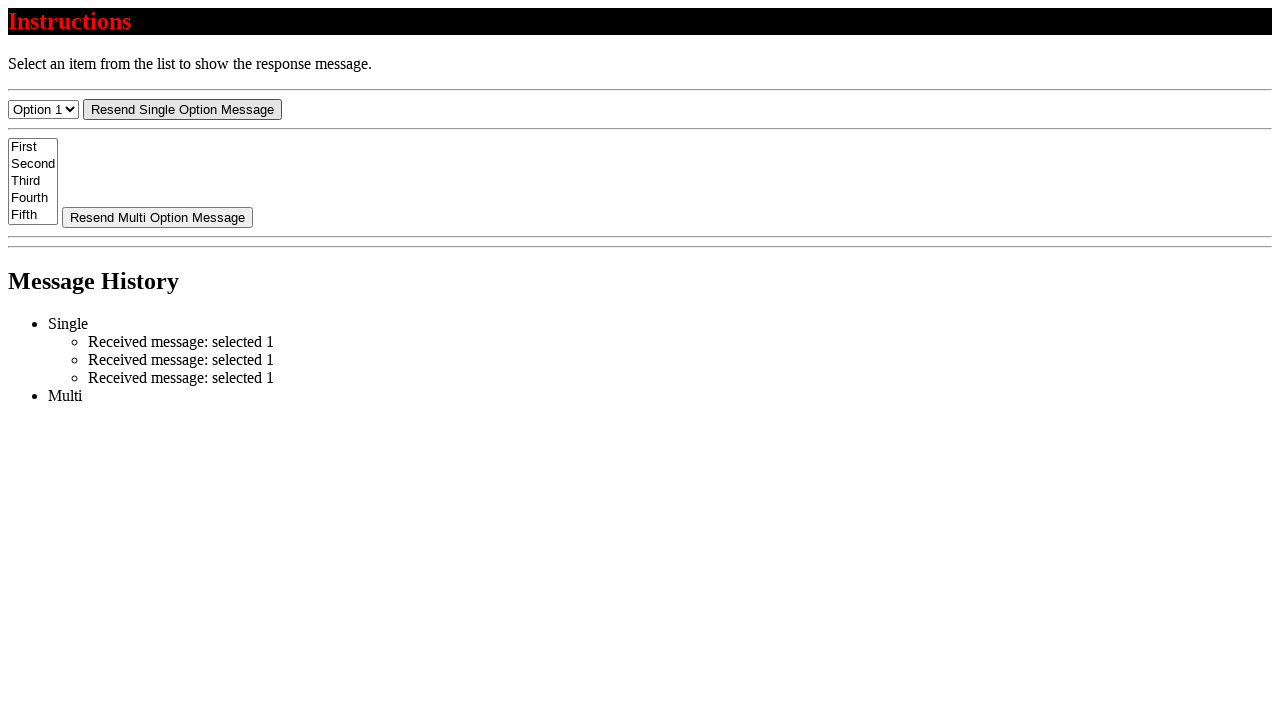

Clicked resend-multi button (1st click) at (158, 217) on #resend-multi
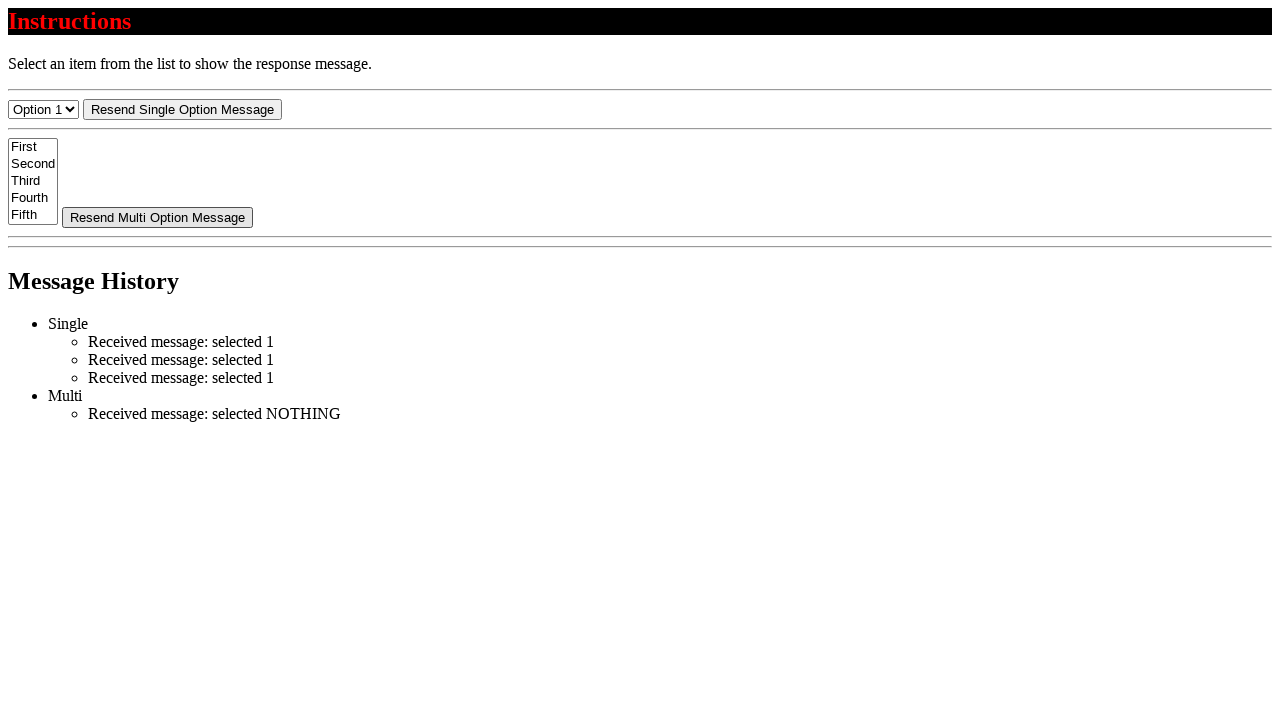

Clicked resend-multi button (2nd click) at (158, 217) on #resend-multi
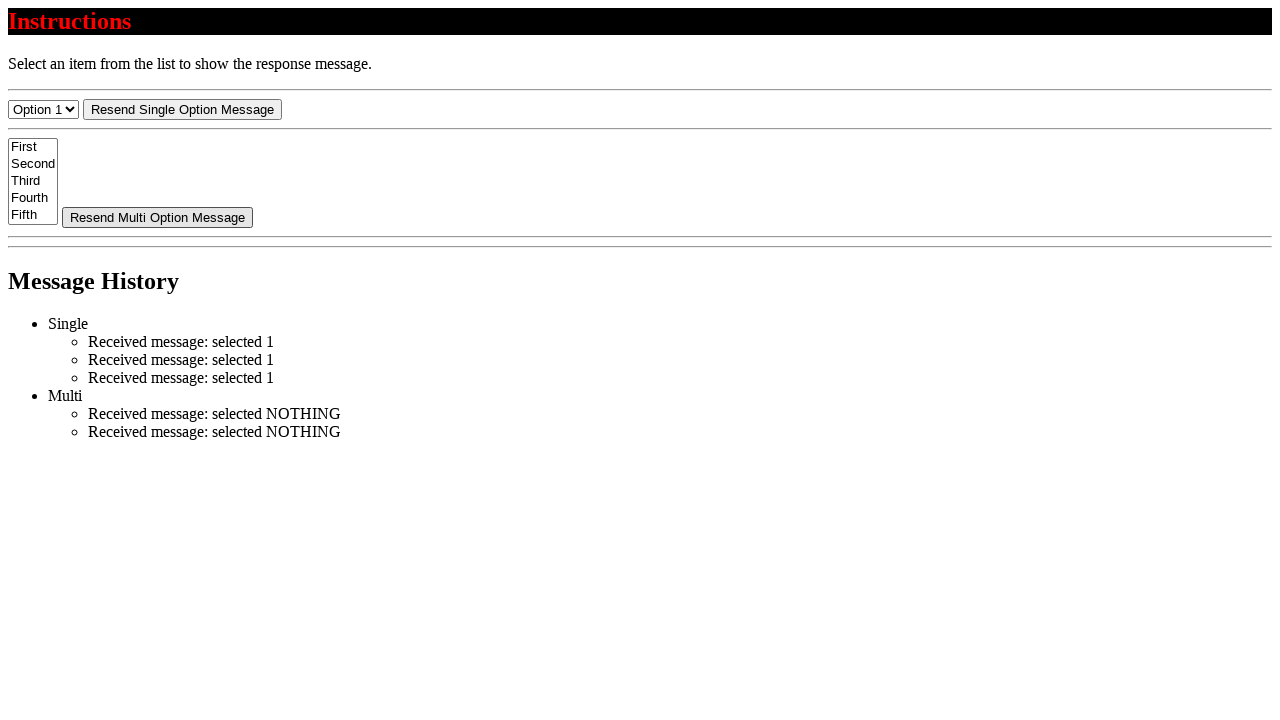

Waited for messages to appear on page
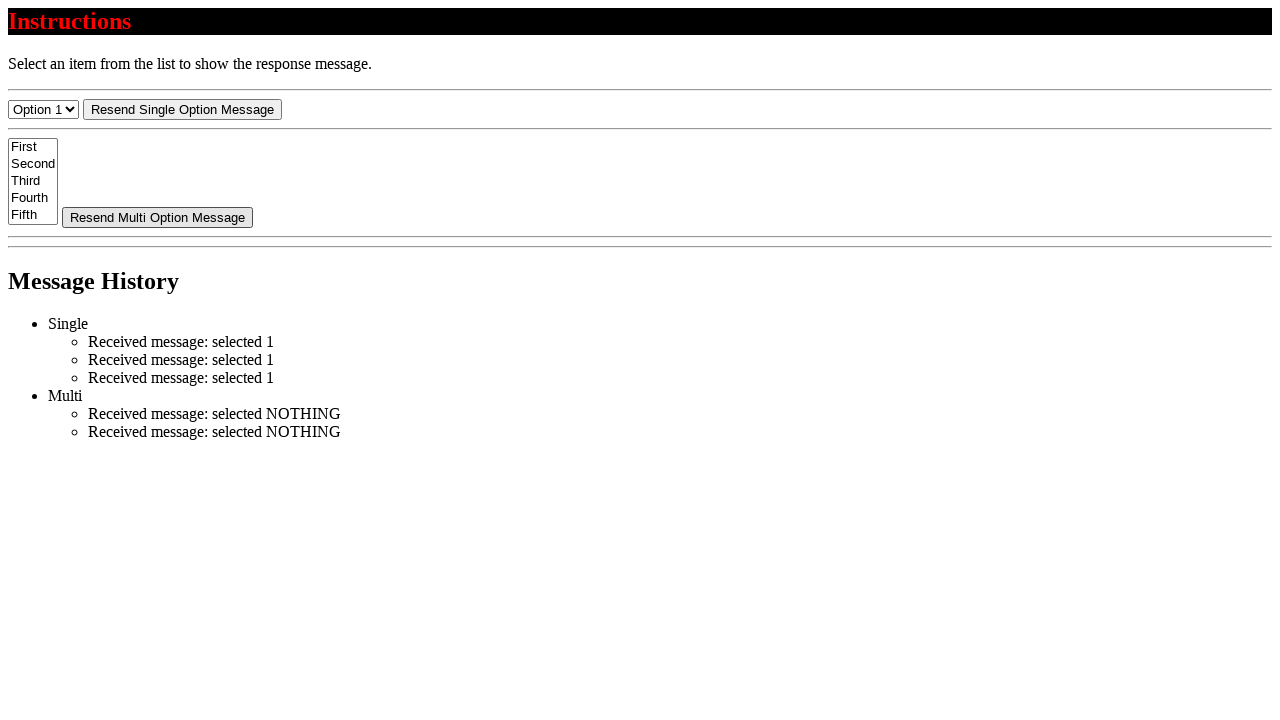

Located messages in single-list section
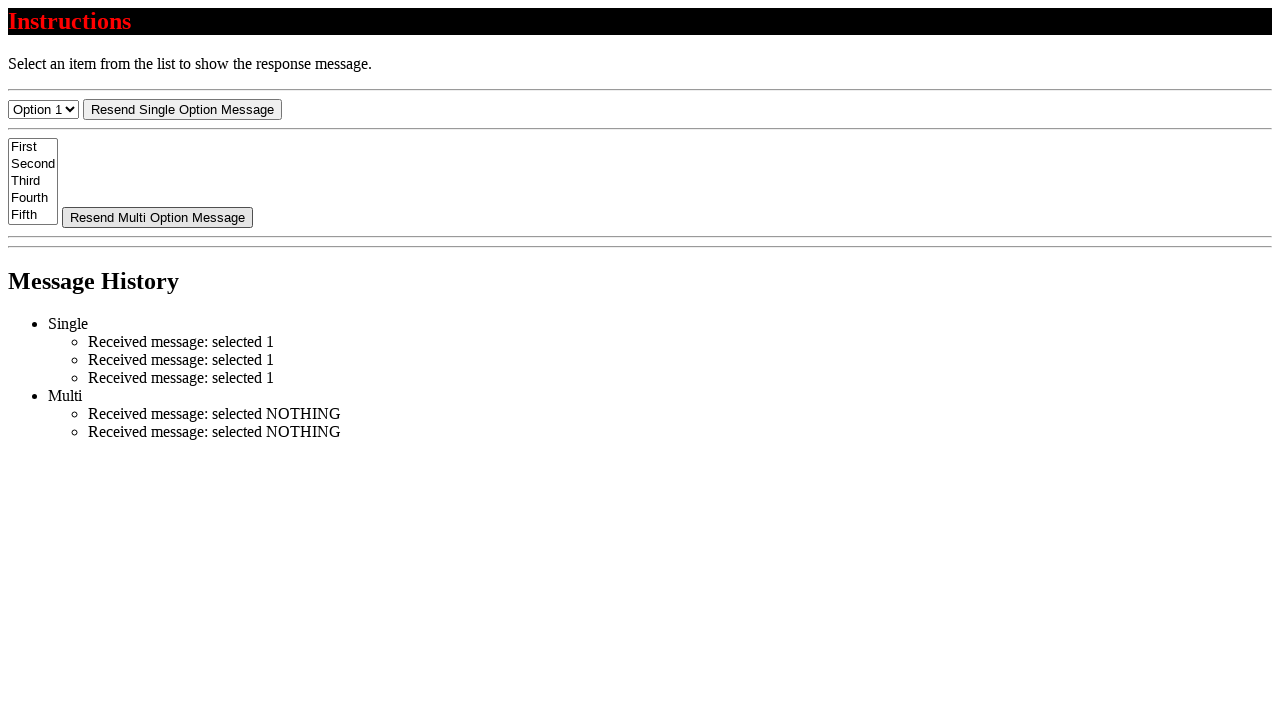

Located messages in multi section
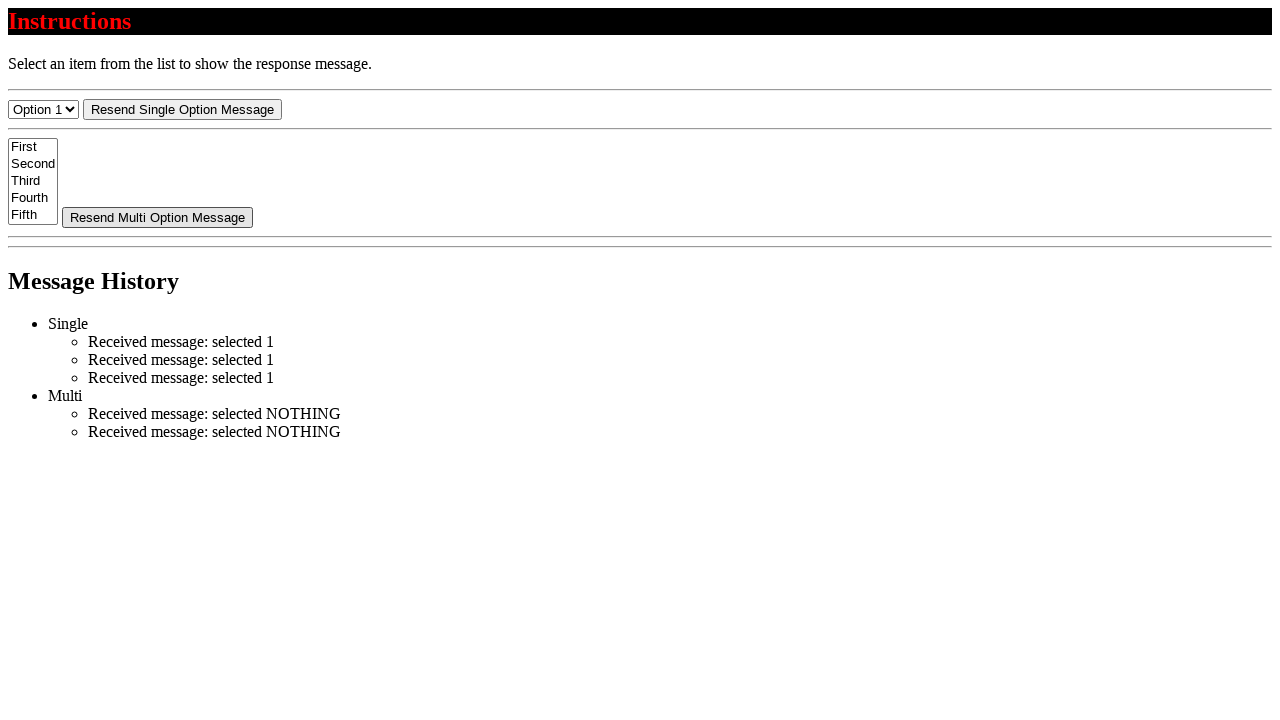

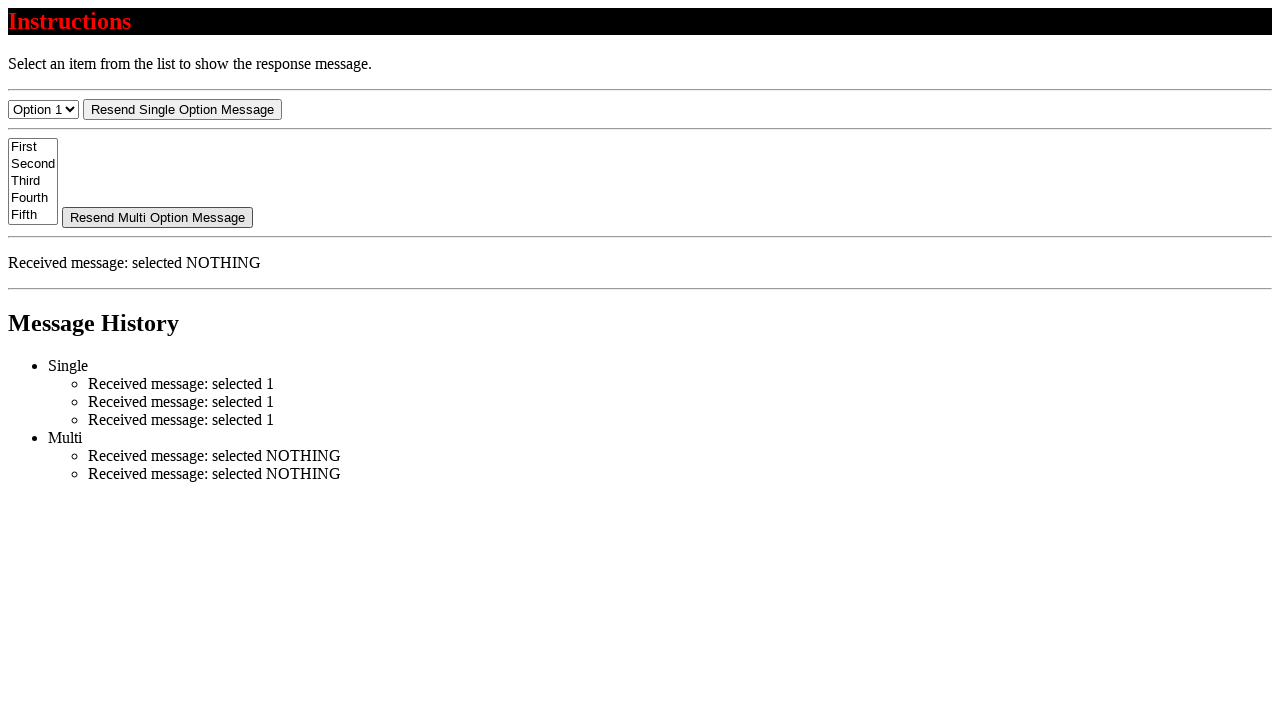